Tests right-click functionality on a button element and verifies the success message appears

Starting URL: https://demoqa.com/buttons

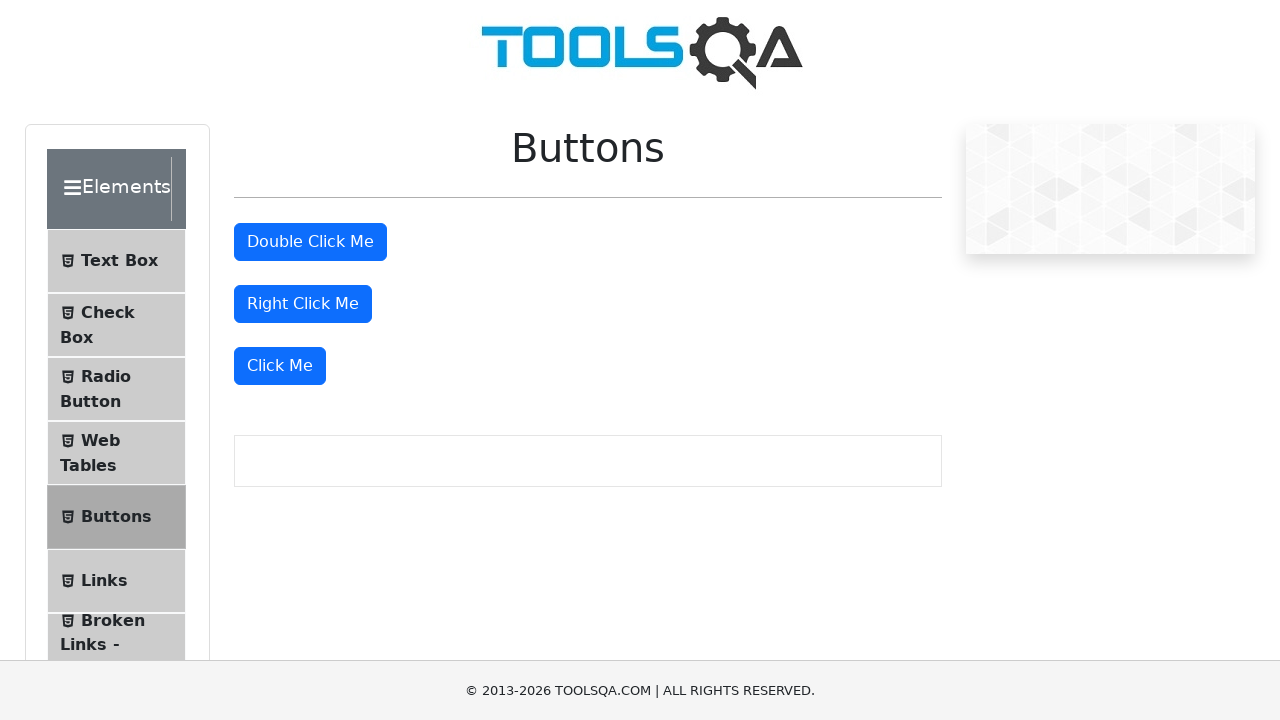

Located the right-click button element
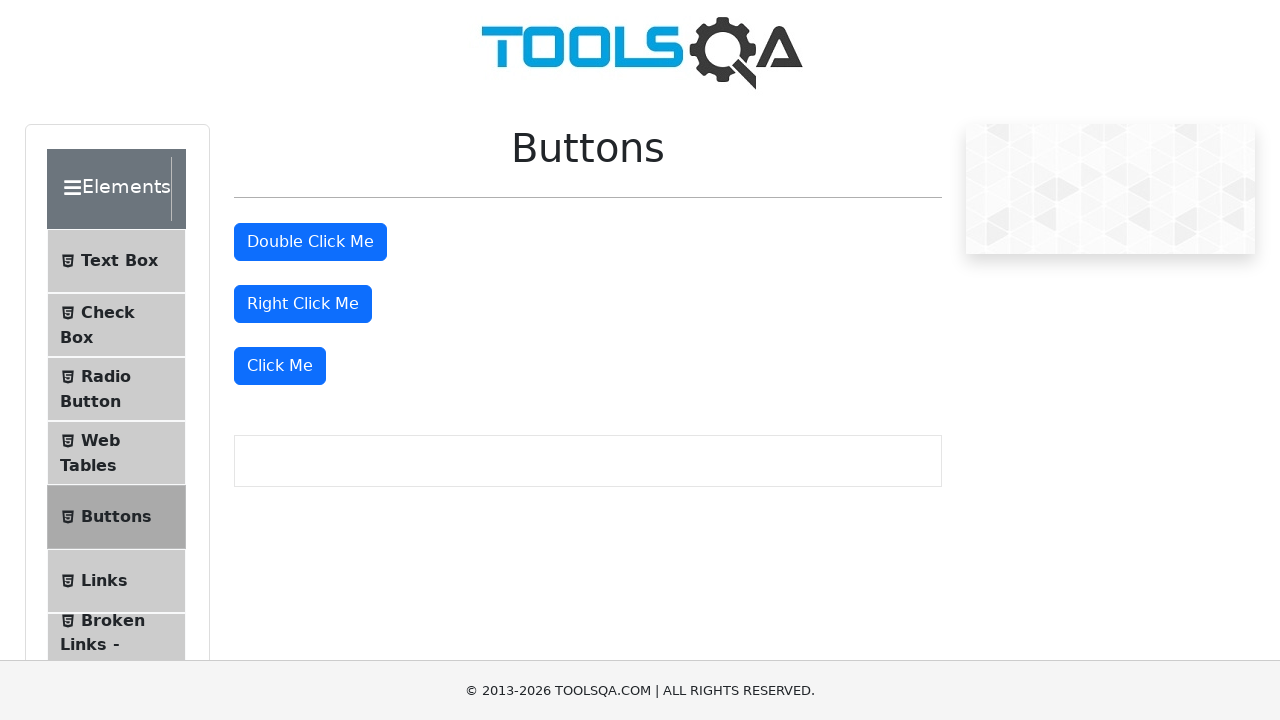

Performed right-click action on the button at (303, 304) on #rightClickBtn
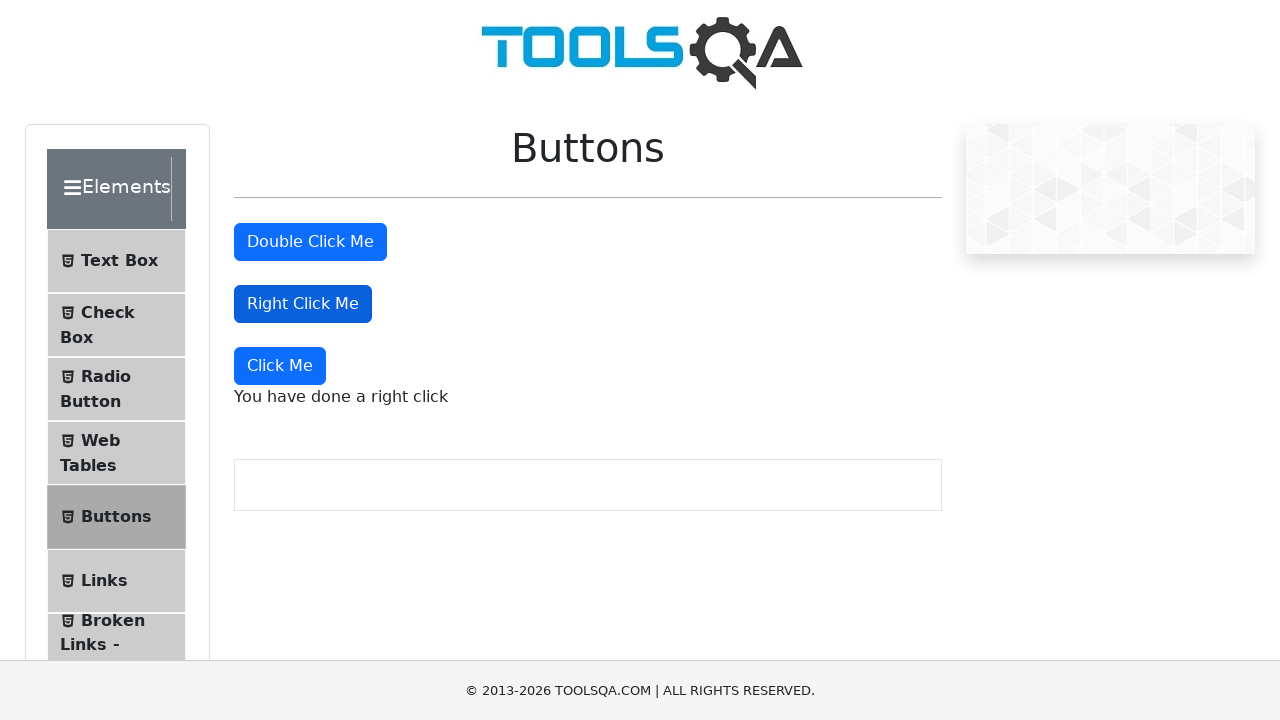

Right-click success message appeared
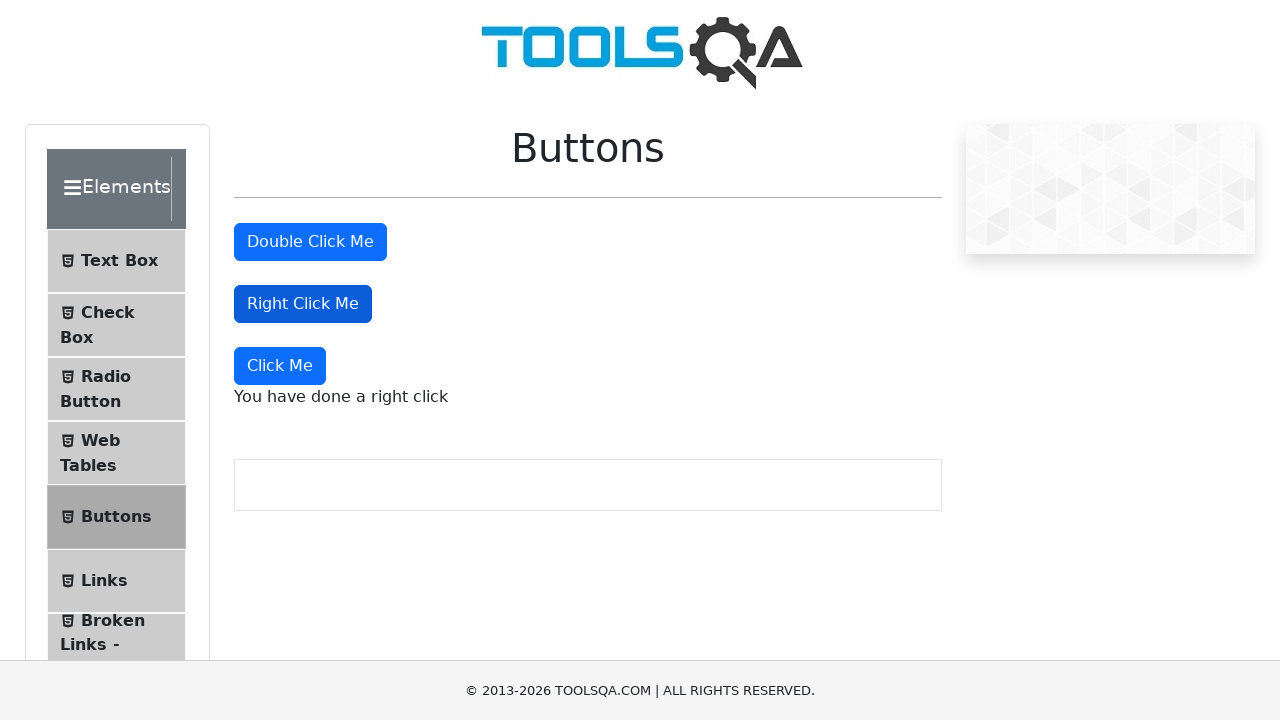

Retrieved text content from right-click message
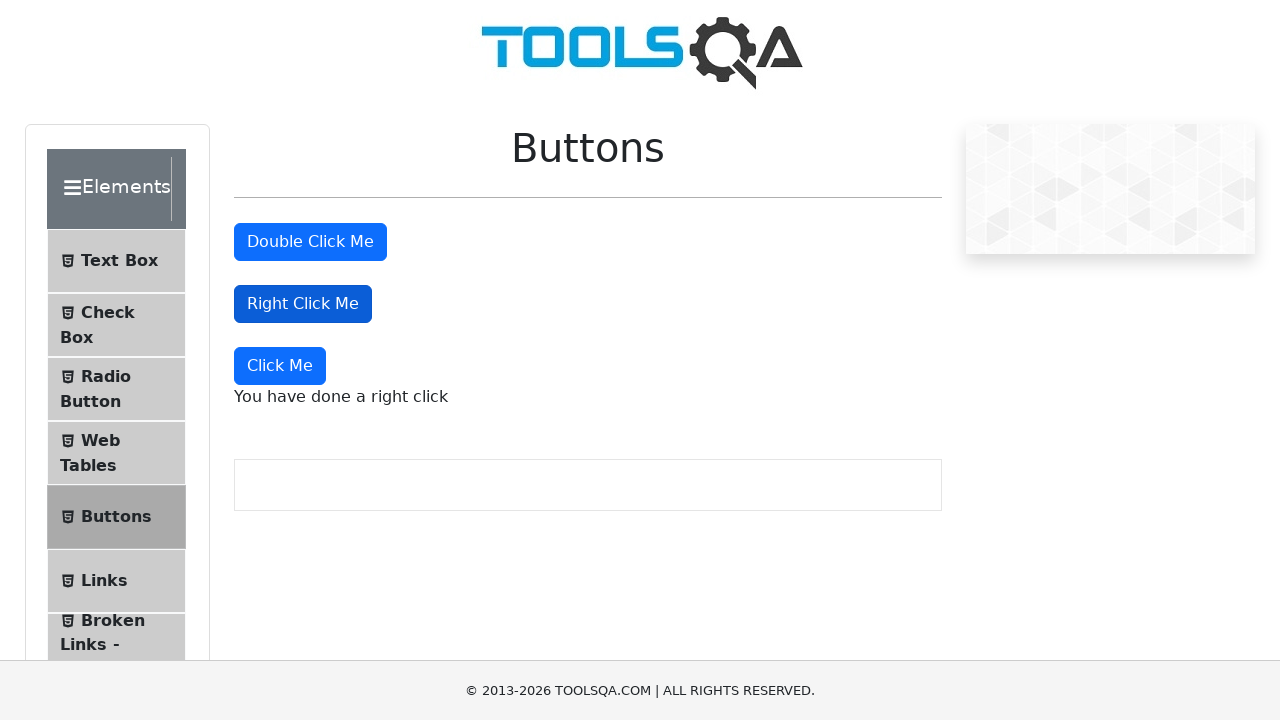

Verified right-click message text is correct: 'You have done a right click'
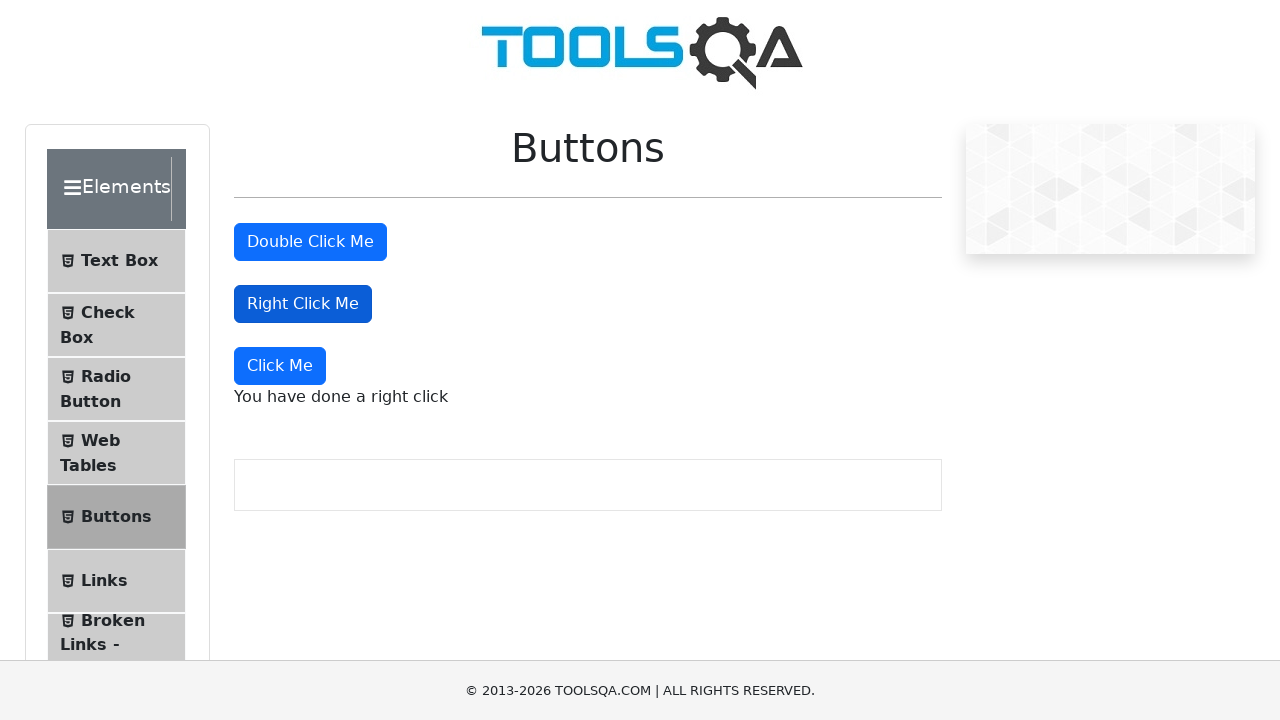

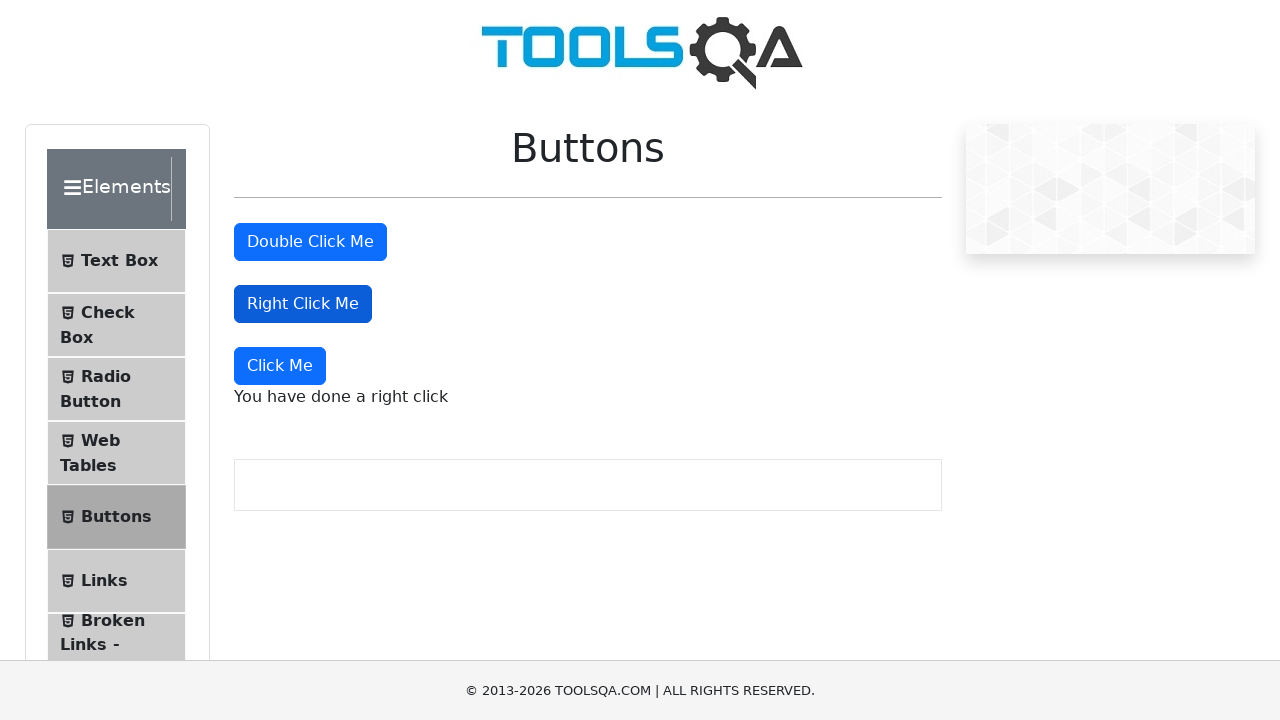